Tests drag and drop functionality by dragging column A to column B and verifying the elements have swapped positions

Starting URL: https://the-internet.herokuapp.com/drag_and_drop

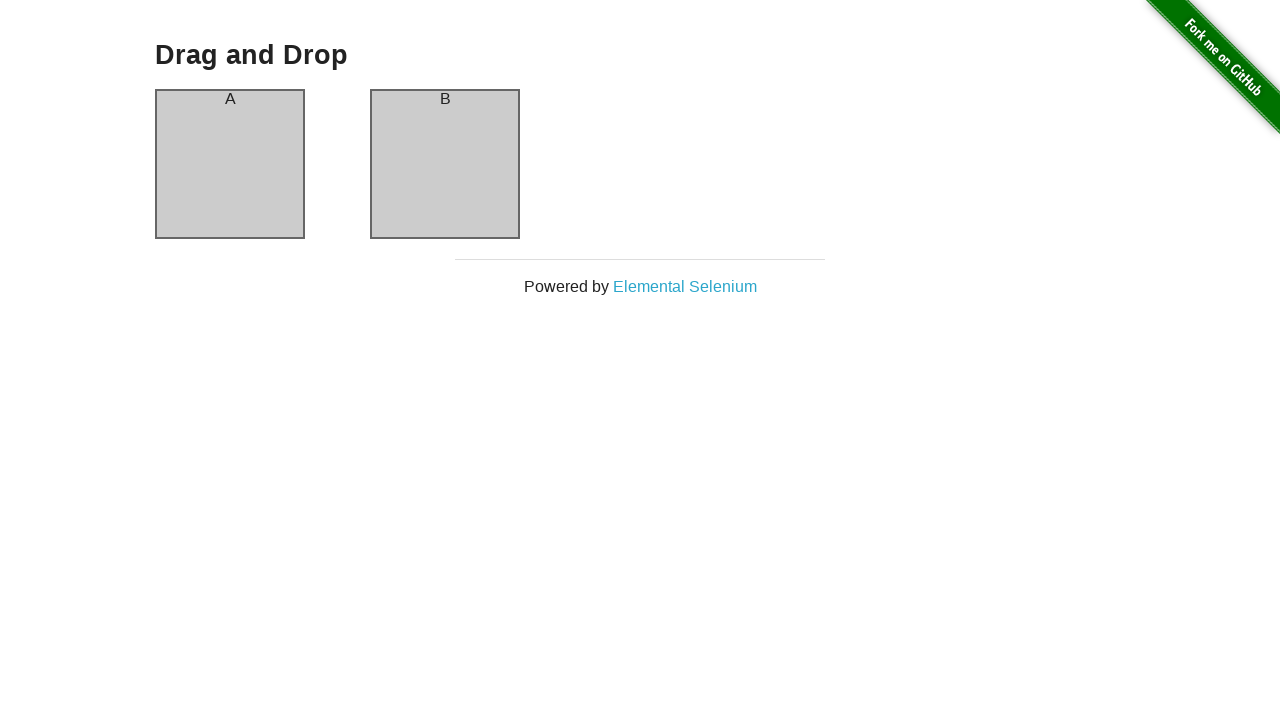

Located source column A element
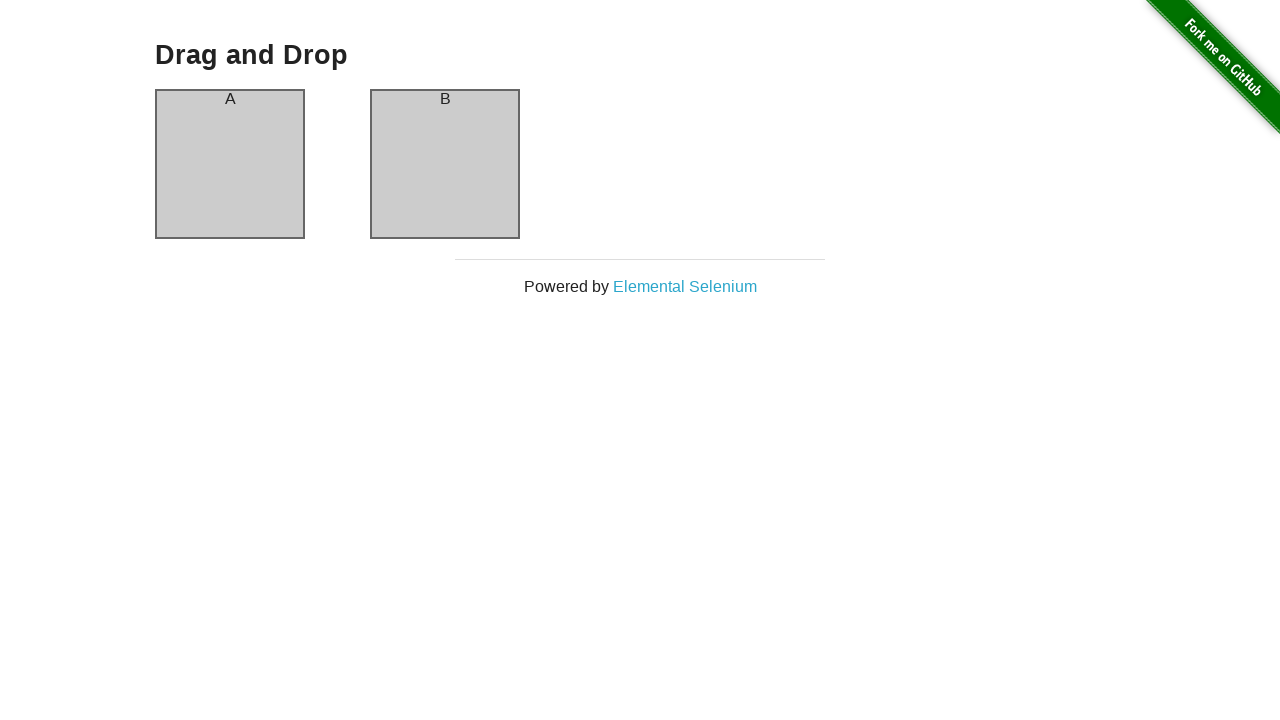

Located target column B element
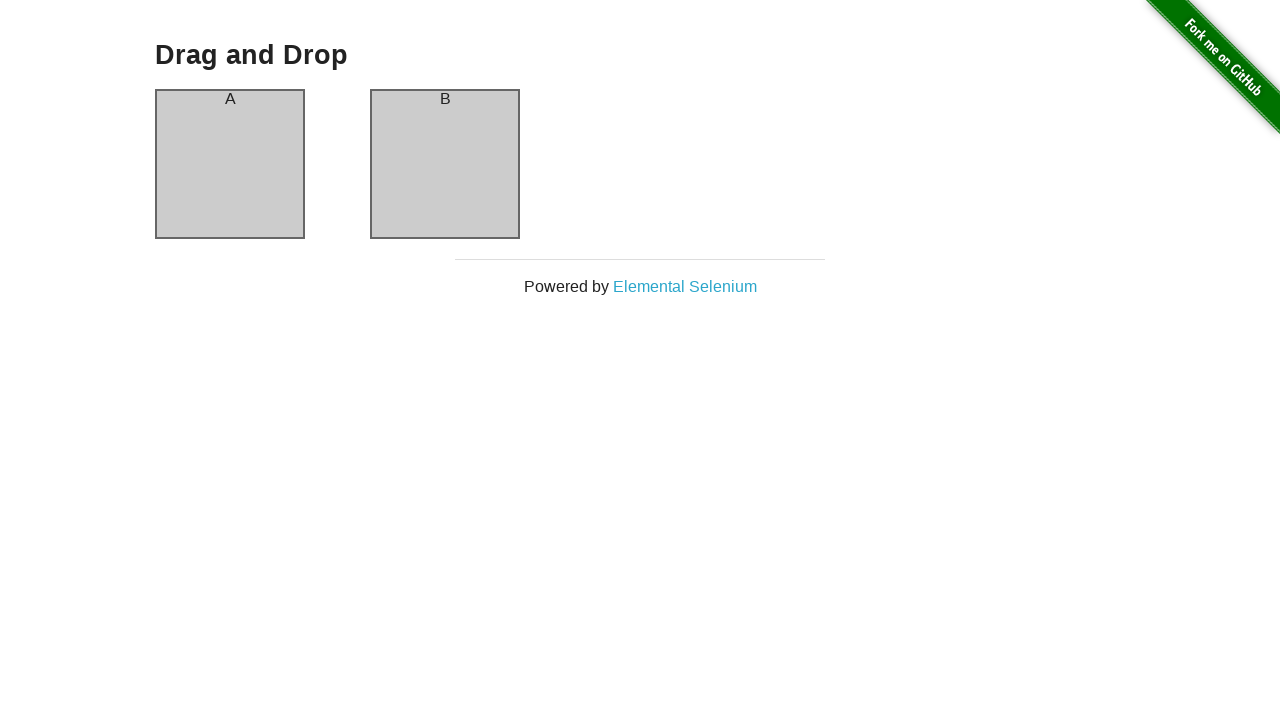

Dragged column A to column B at (445, 164)
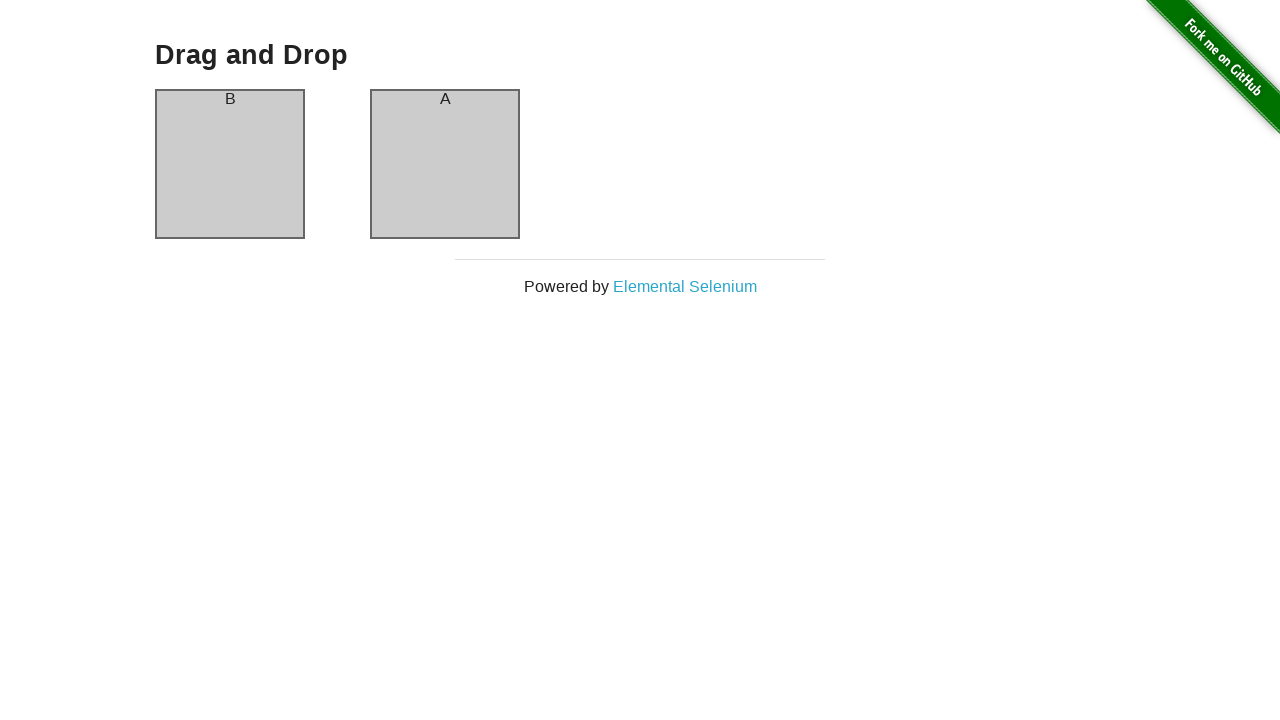

Verified column A header now displays 'B' after drag
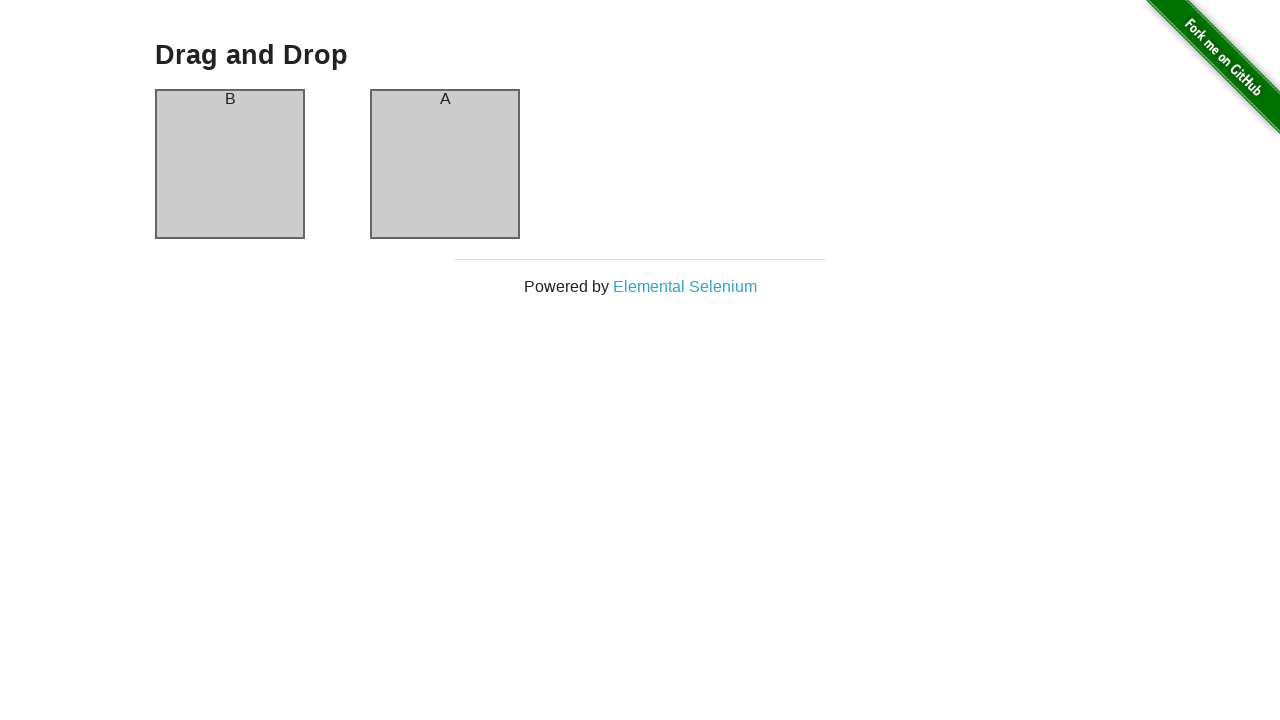

Verified column B header now displays 'A' after drag - swap successful
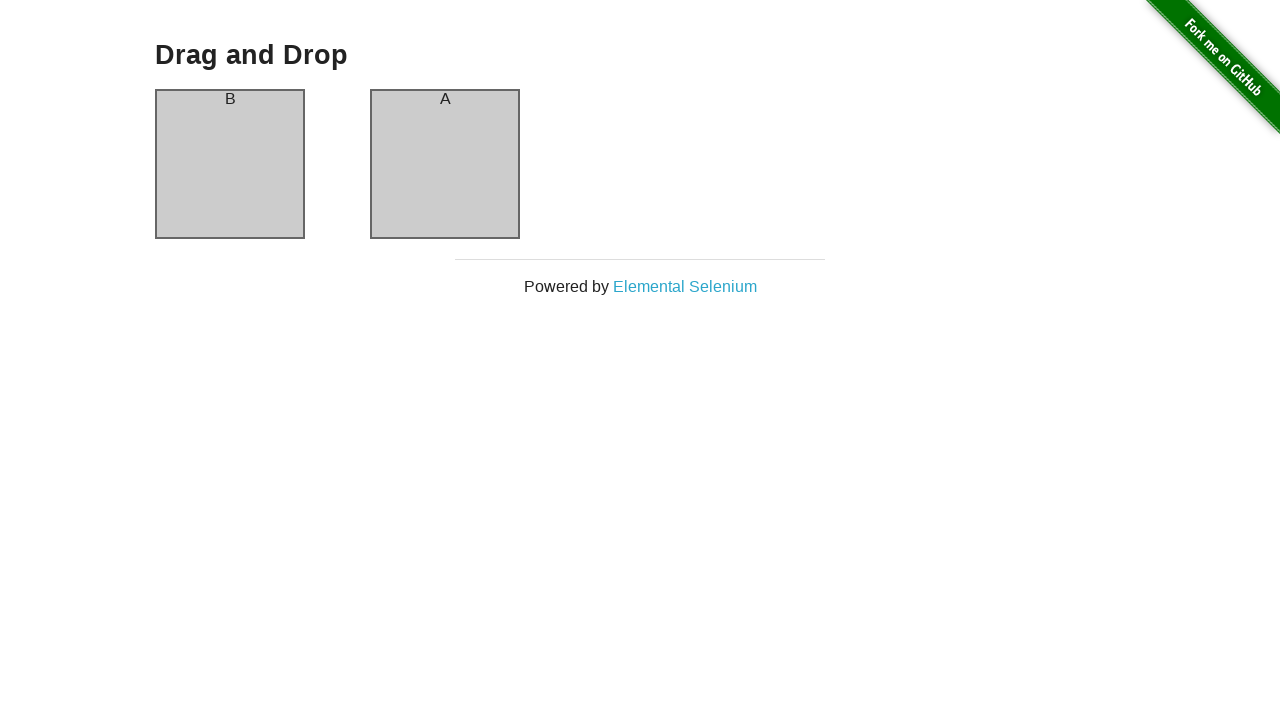

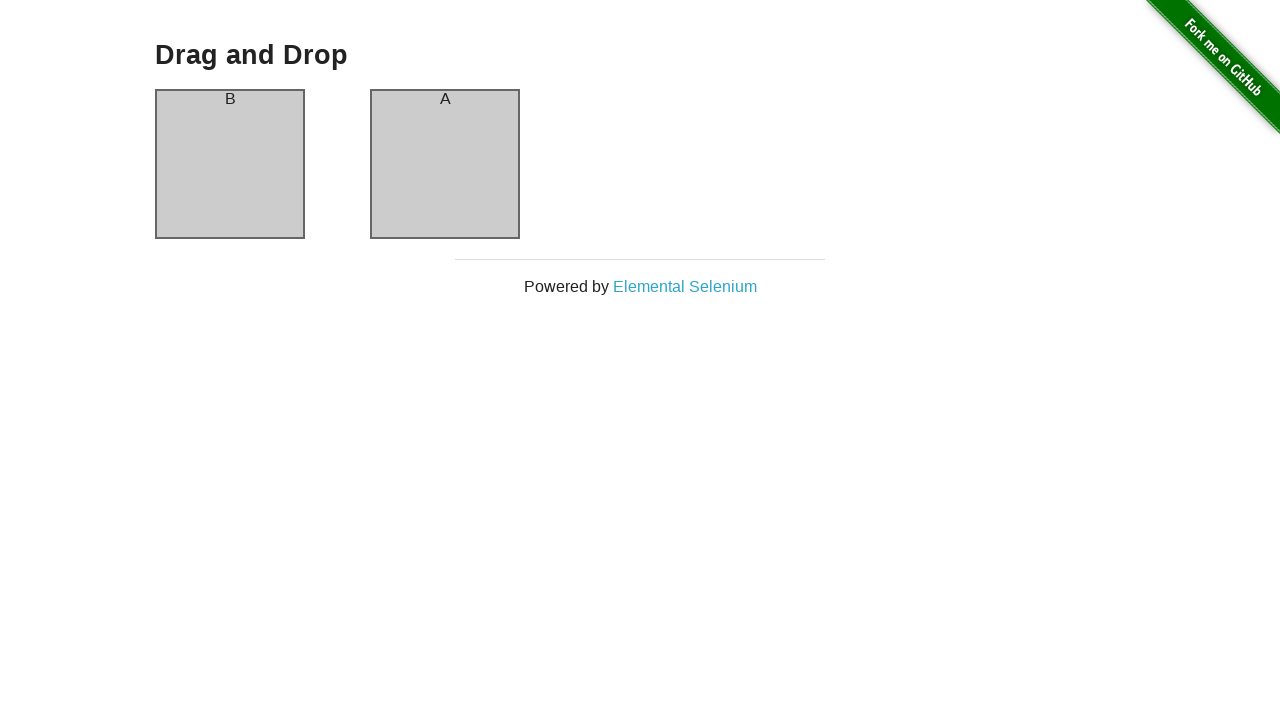